Tests tooltip functionality by hovering over an age input field and verifying the tooltip text appears

Starting URL: https://automationfc.github.io/jquery-tooltip/

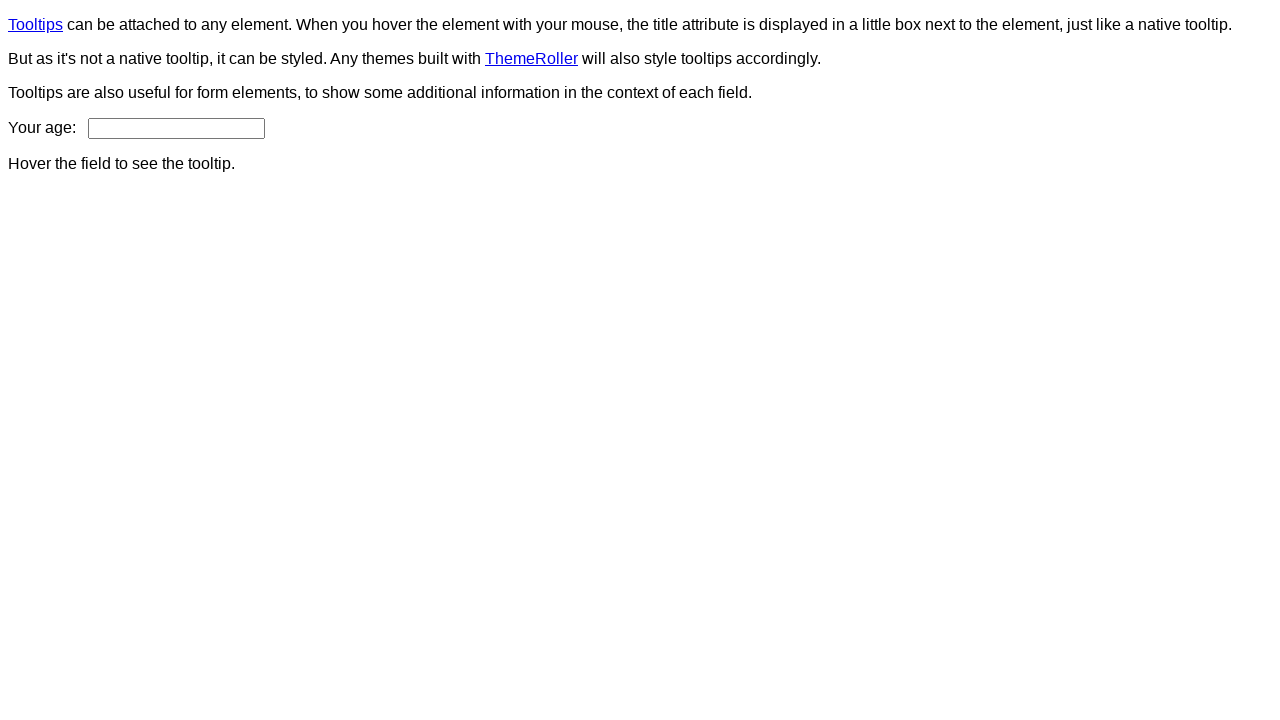

Hovered over age input field to trigger tooltip at (176, 128) on #age
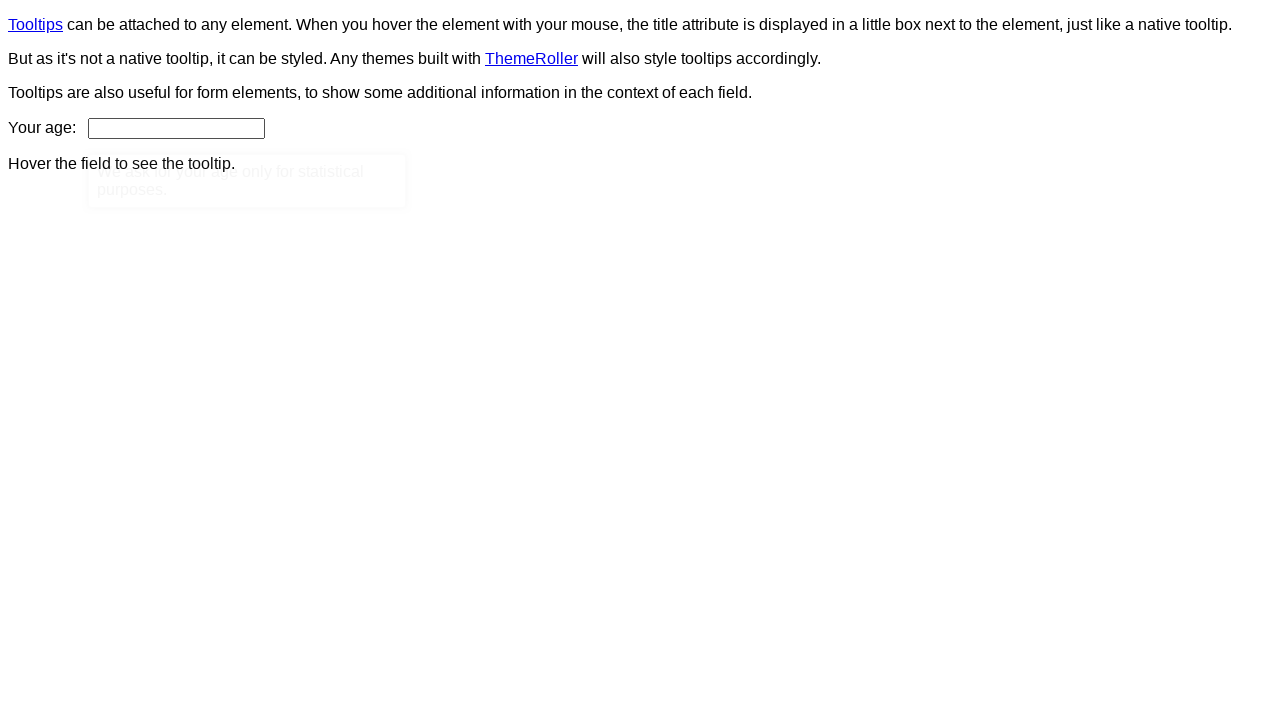

Tooltip content appeared on the page
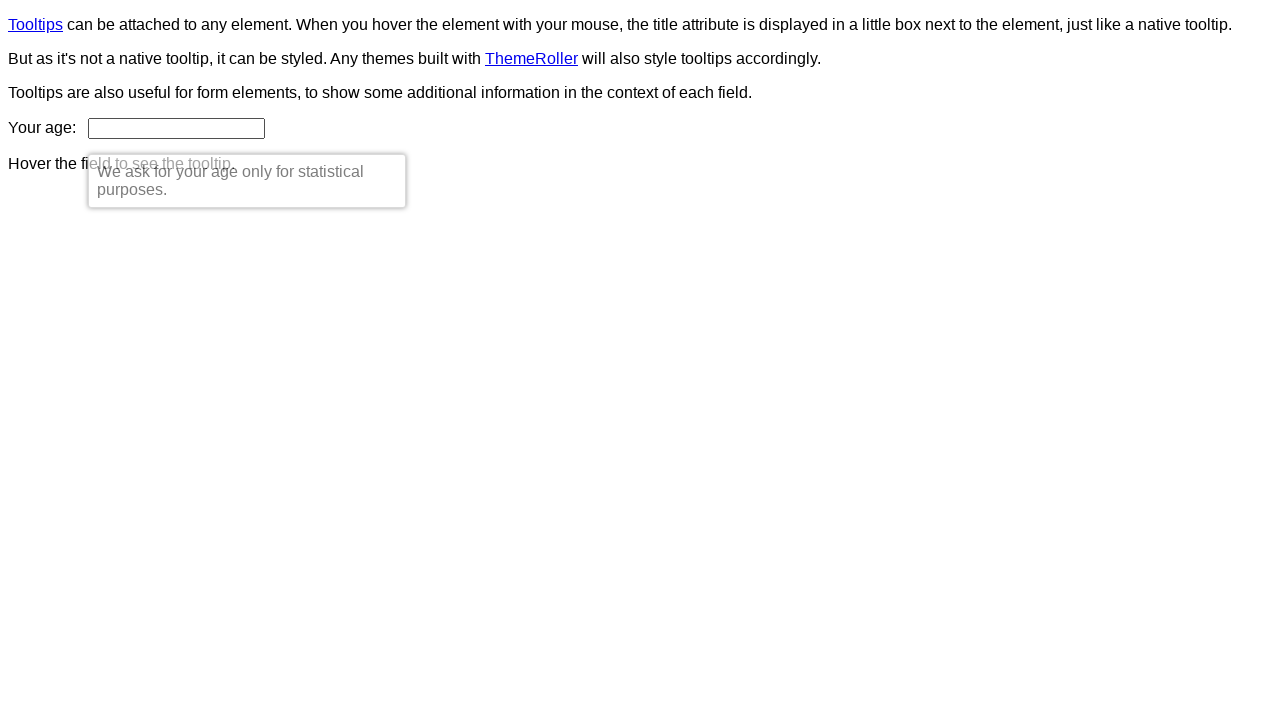

Verified tooltip text matches expected content: 'We ask for your age only for statistical purposes.'
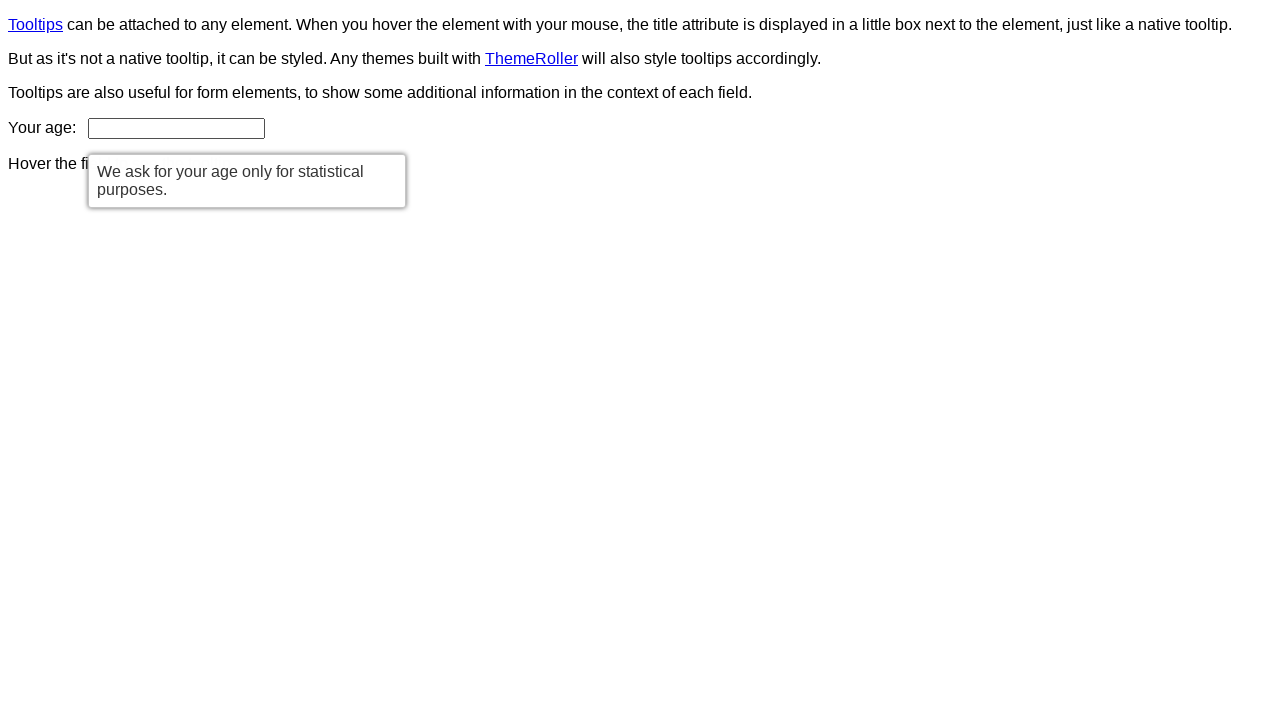

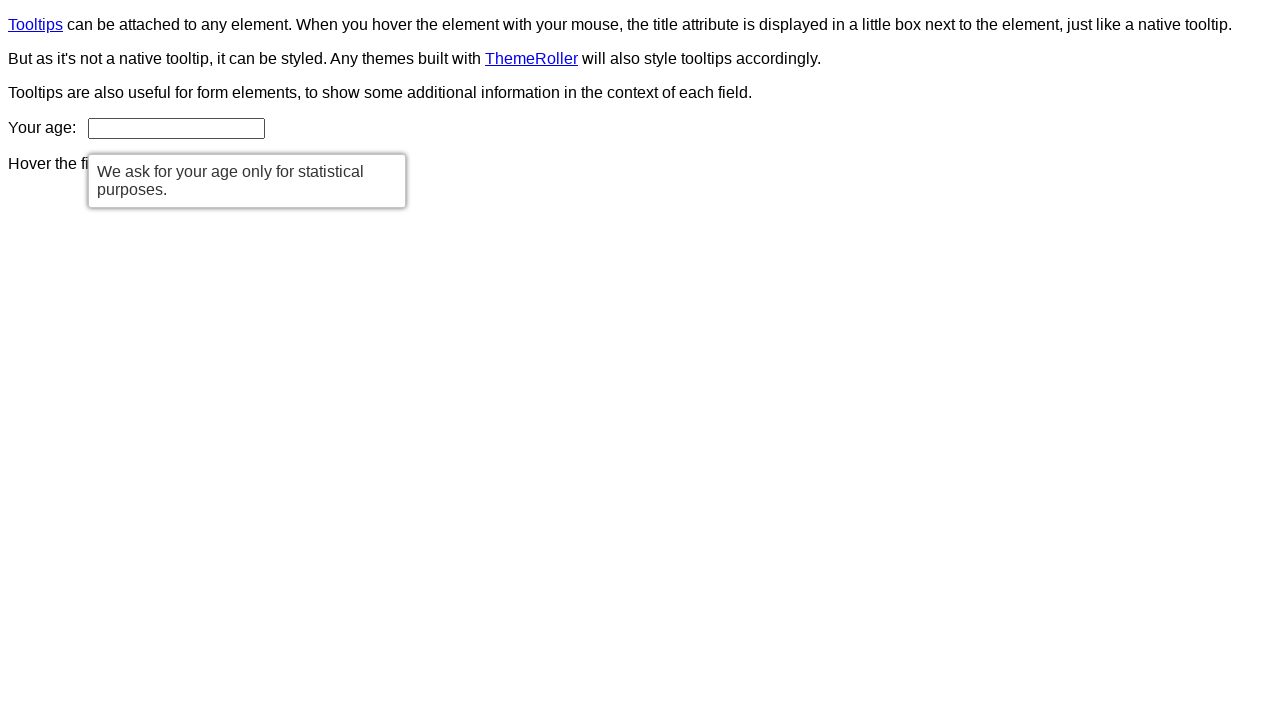